Tests dropdown select functionality by selecting options using different methods: by visible text, by index, and by value

Starting URL: https://training-support.net/webelements/selects

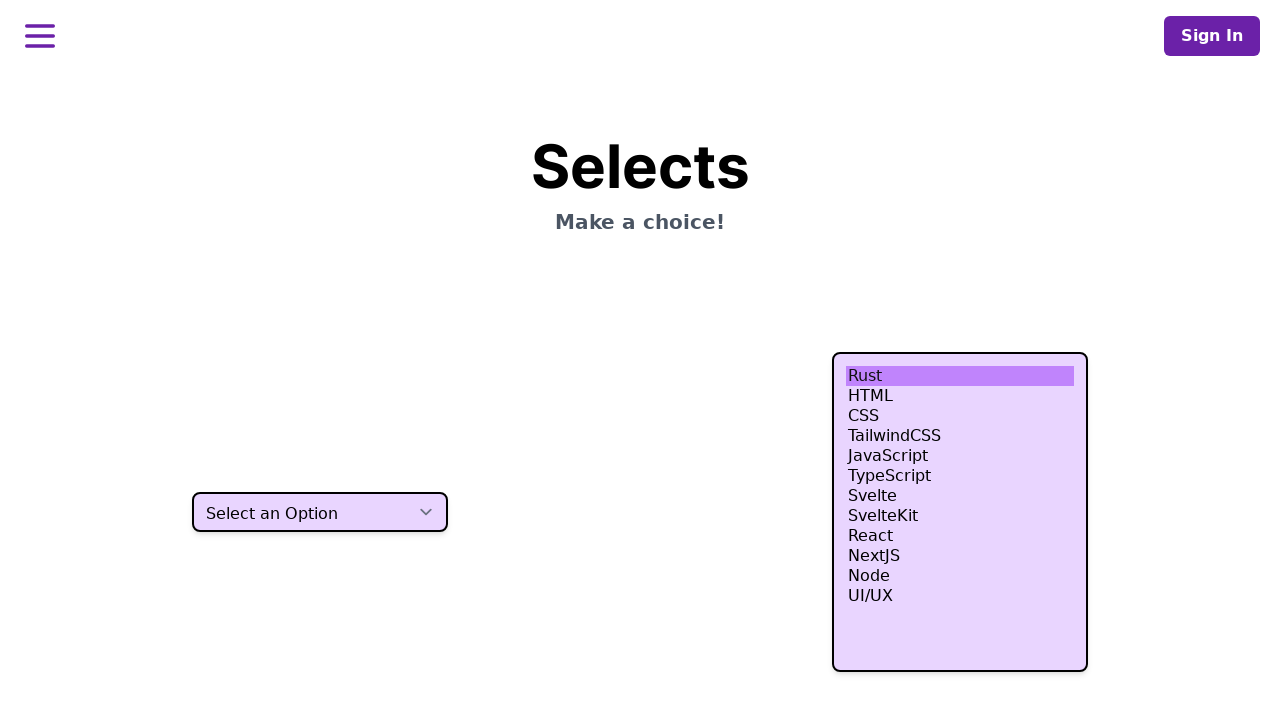

Selected 'Two' option by visible text from dropdown on select.h-10
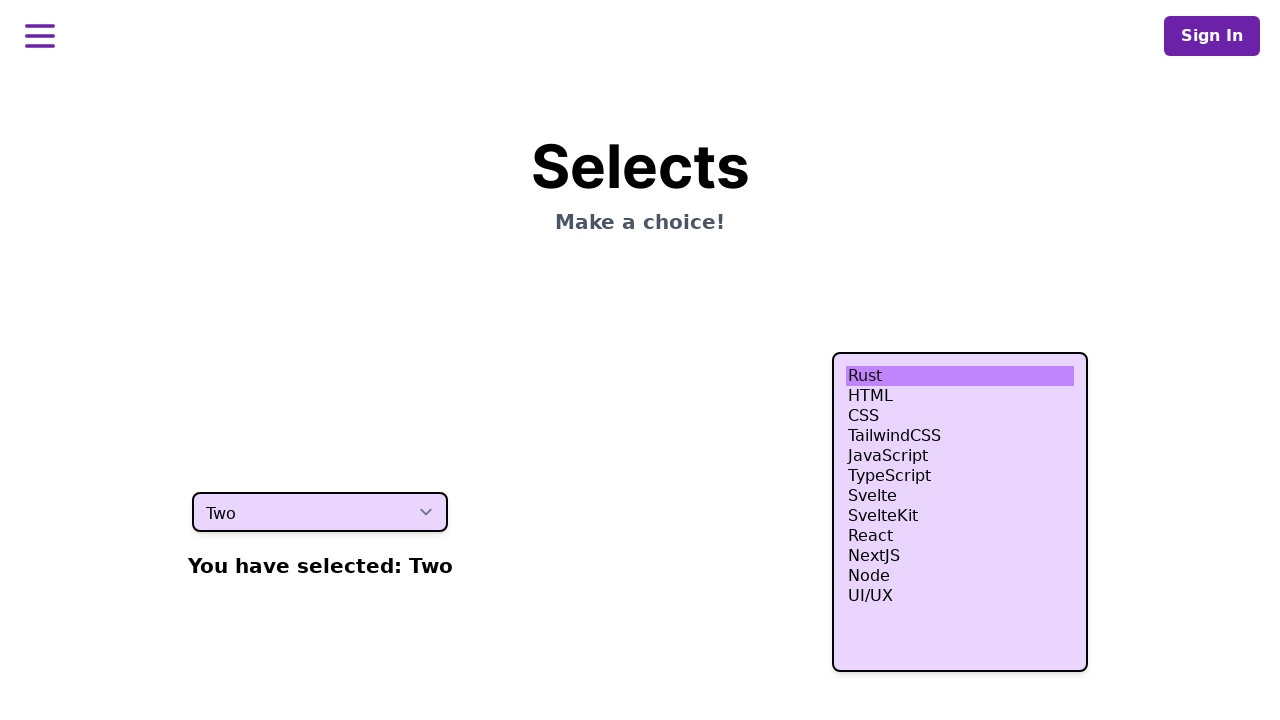

Selected 4th option (index 3) from dropdown on select.h-10
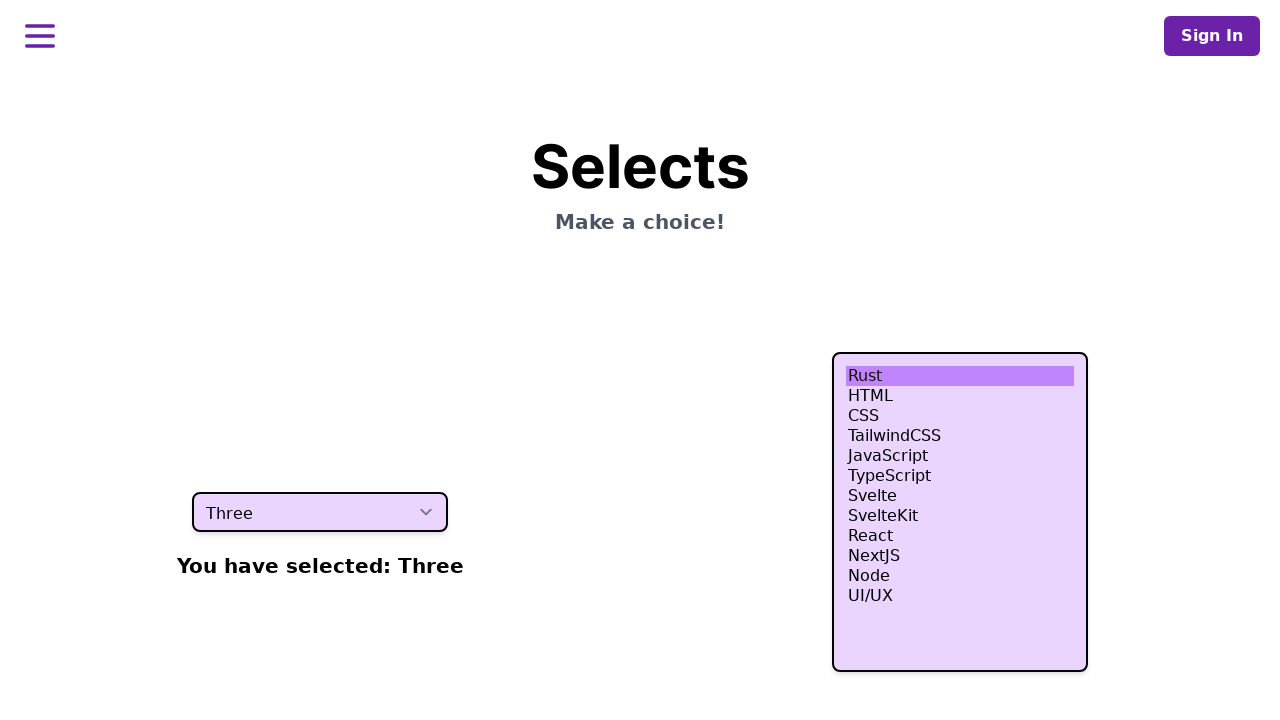

Selected option with value 'four' from dropdown on select.h-10
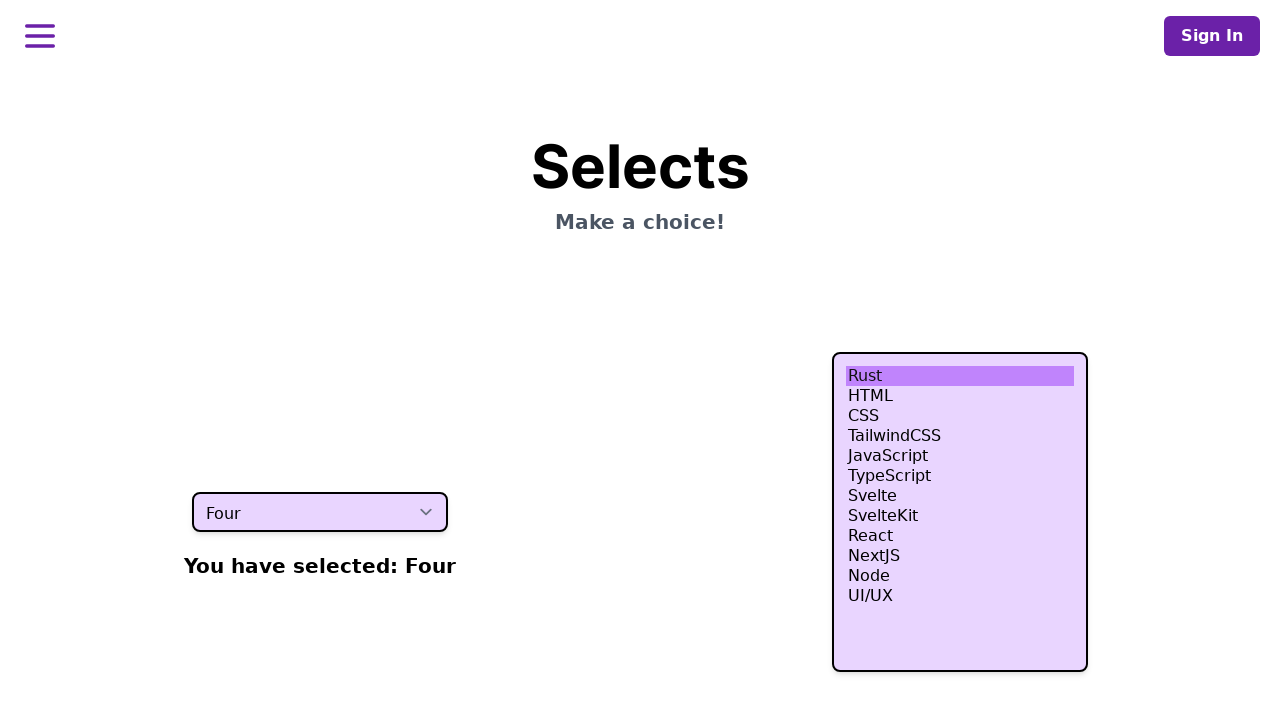

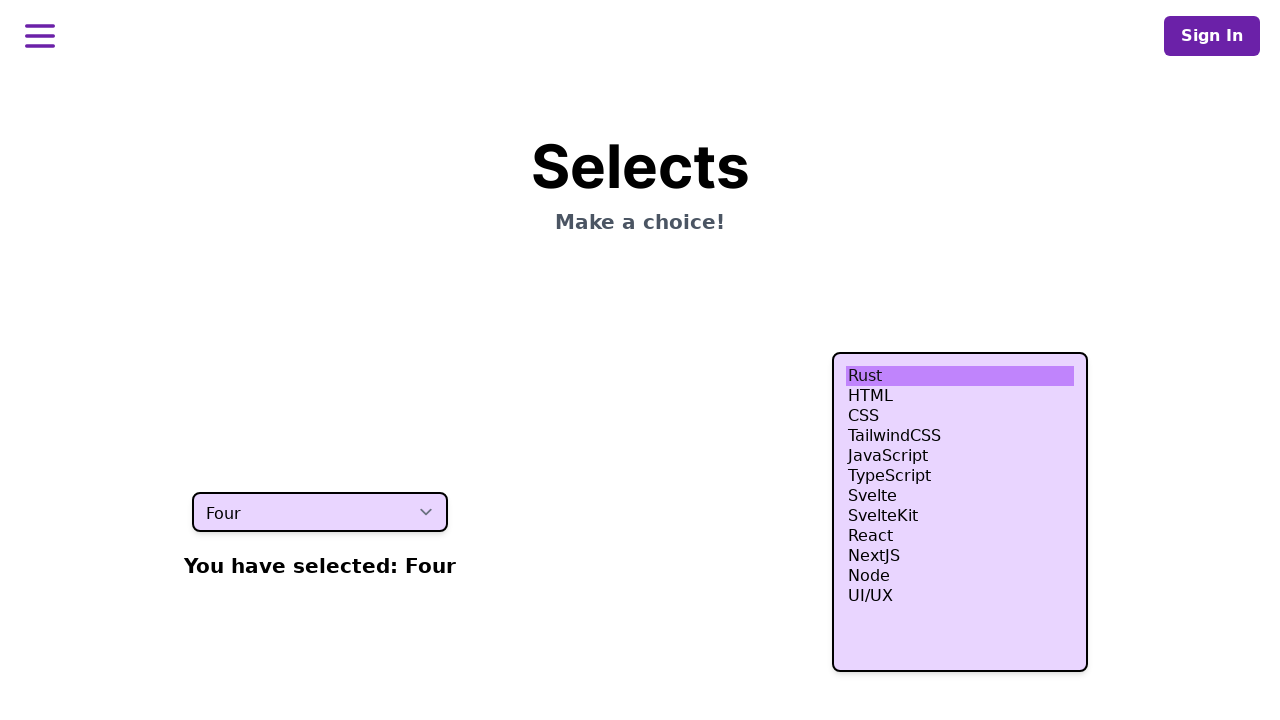